Navigates to the DemoQA homepage, a demo website for testing purposes. This is a minimal test that simply loads the page.

Starting URL: http://demoqa.com

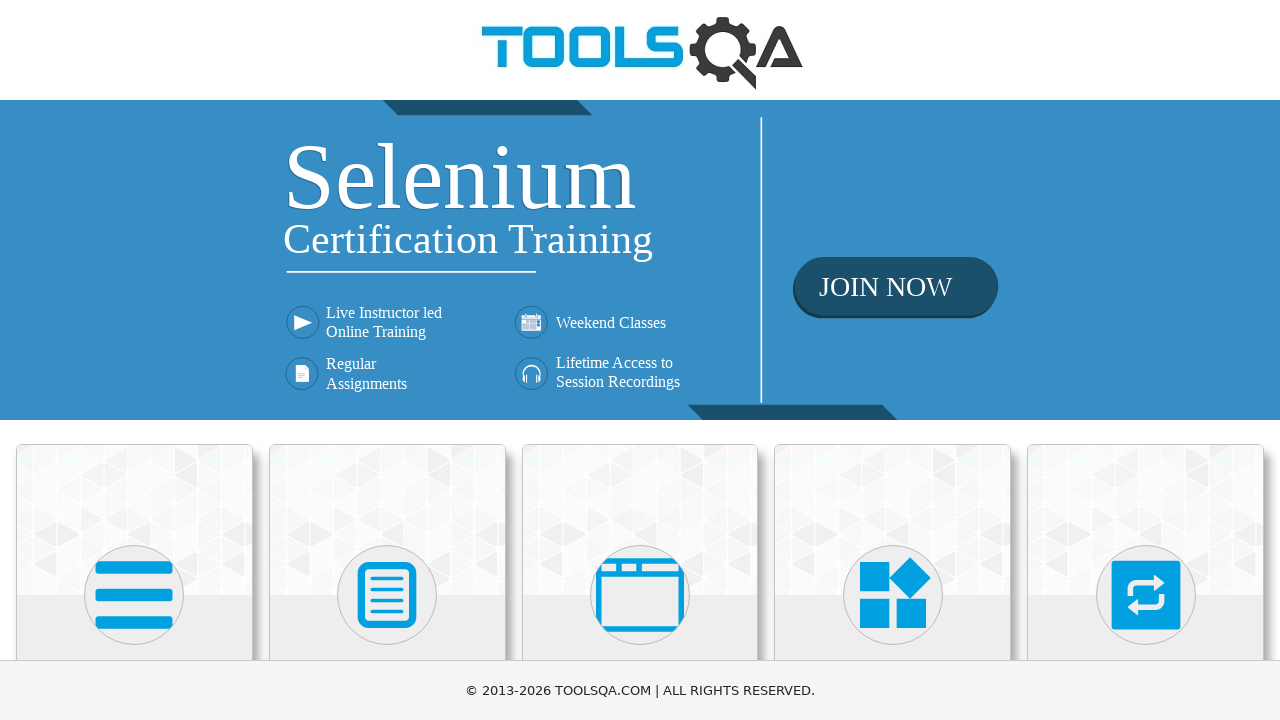

Navigated to DemoQA homepage
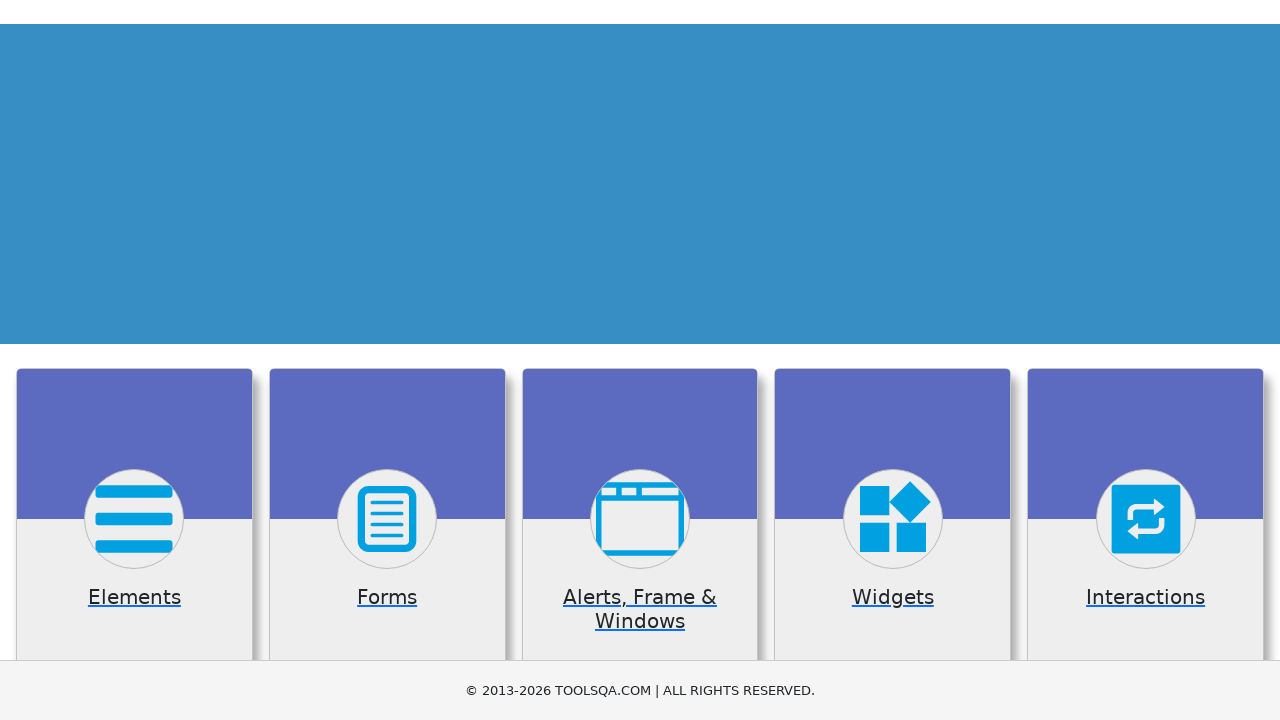

Page fully loaded - DOM content ready
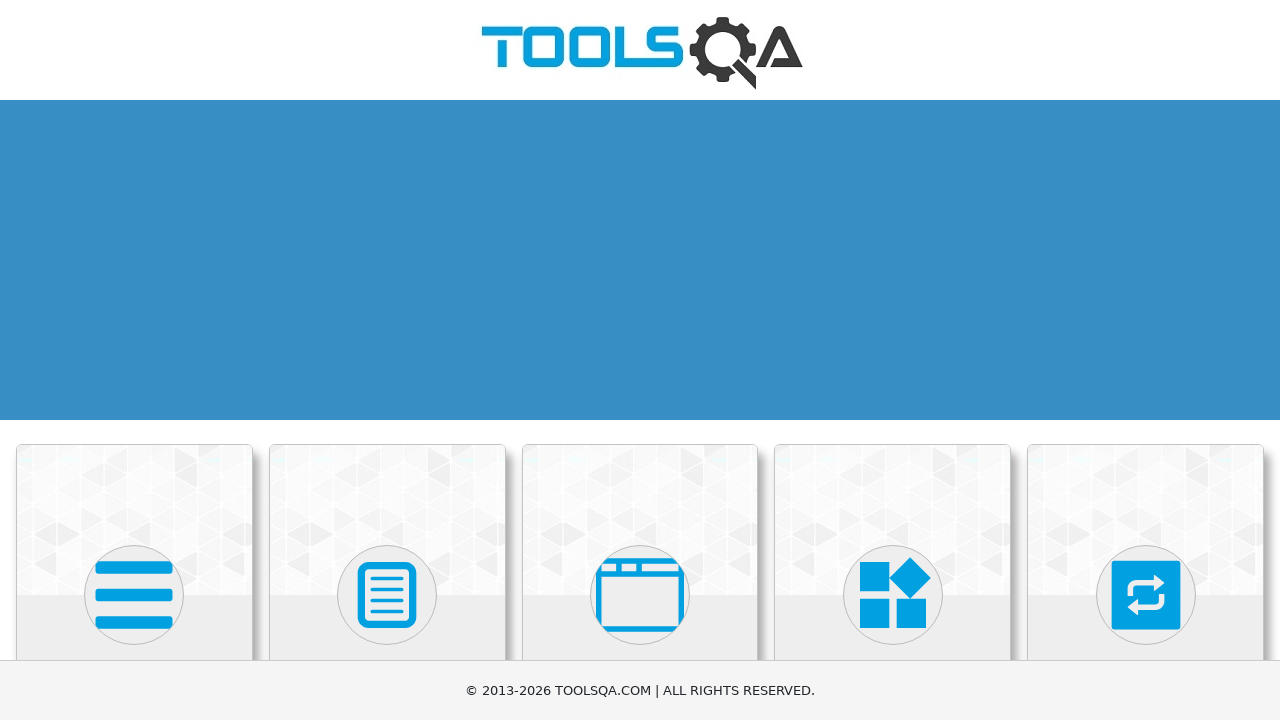

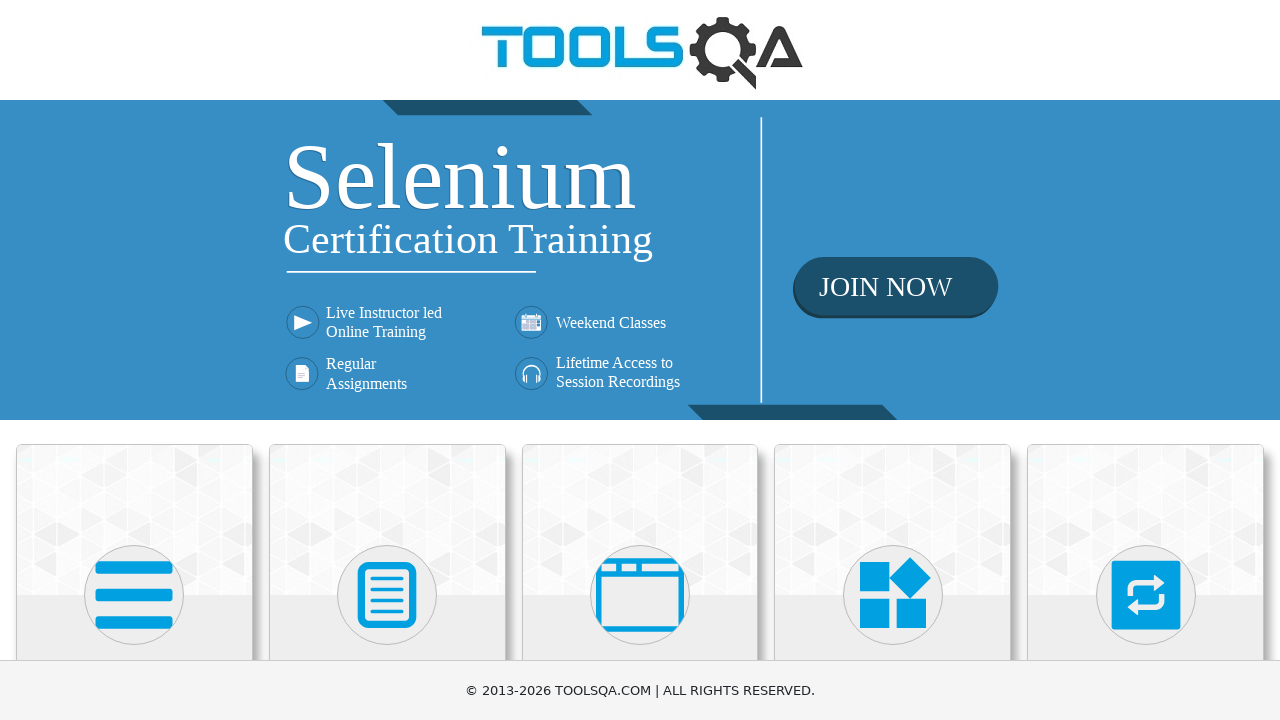